Tests dropdown selection using the select method to choose "Option 1" and verify it is selected

Starting URL: http://the-internet.herokuapp.com/dropdown

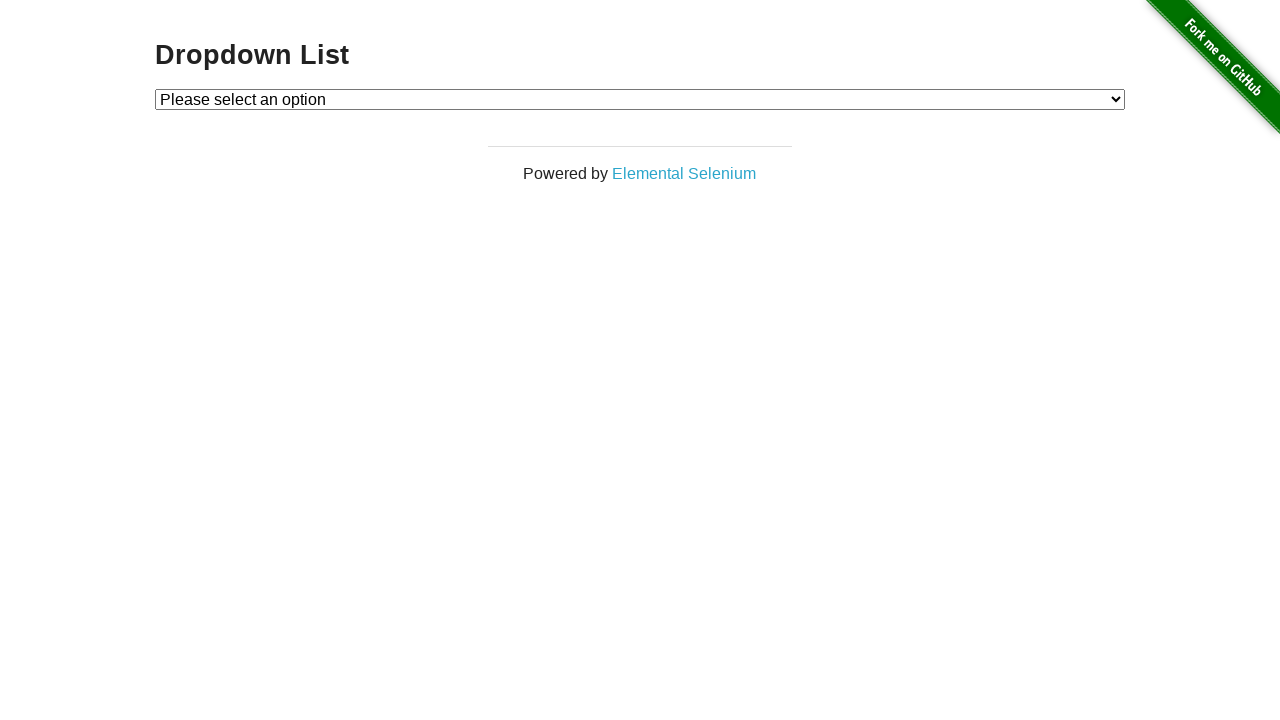

Selected 'Option 1' from dropdown using select_option method on #dropdown
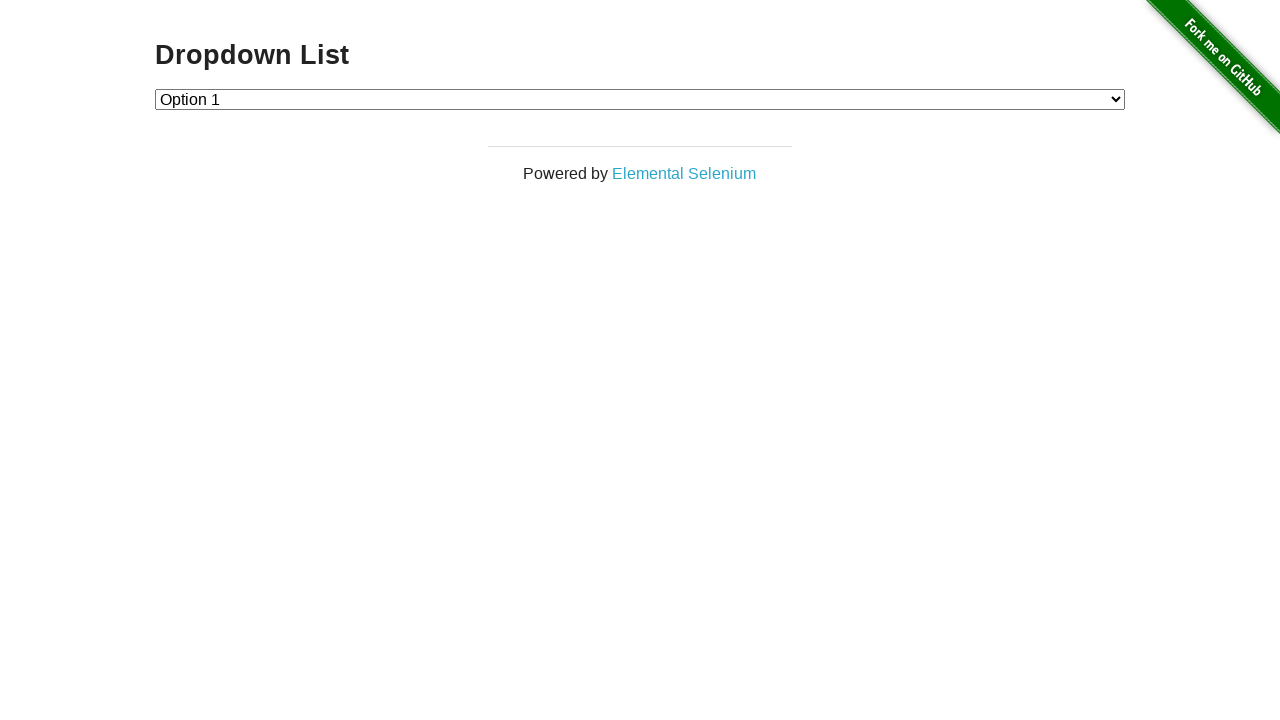

Retrieved dropdown input value
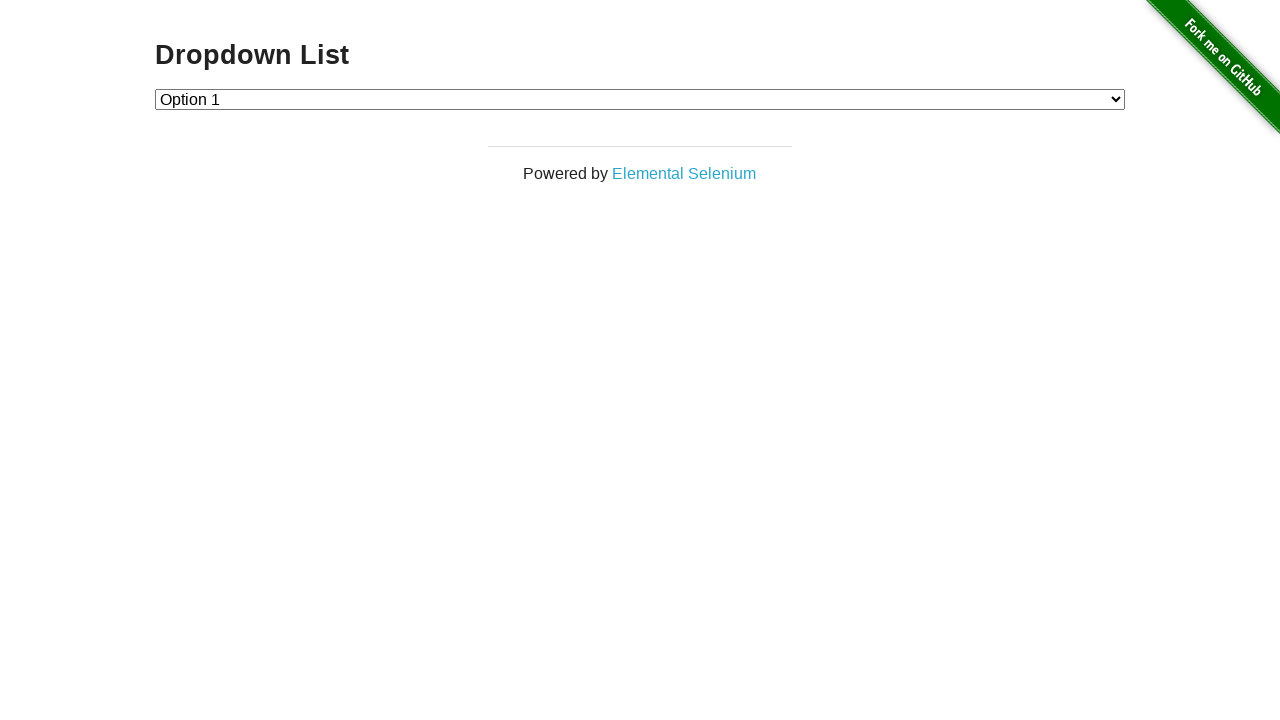

Retrieved text content of selected dropdown option
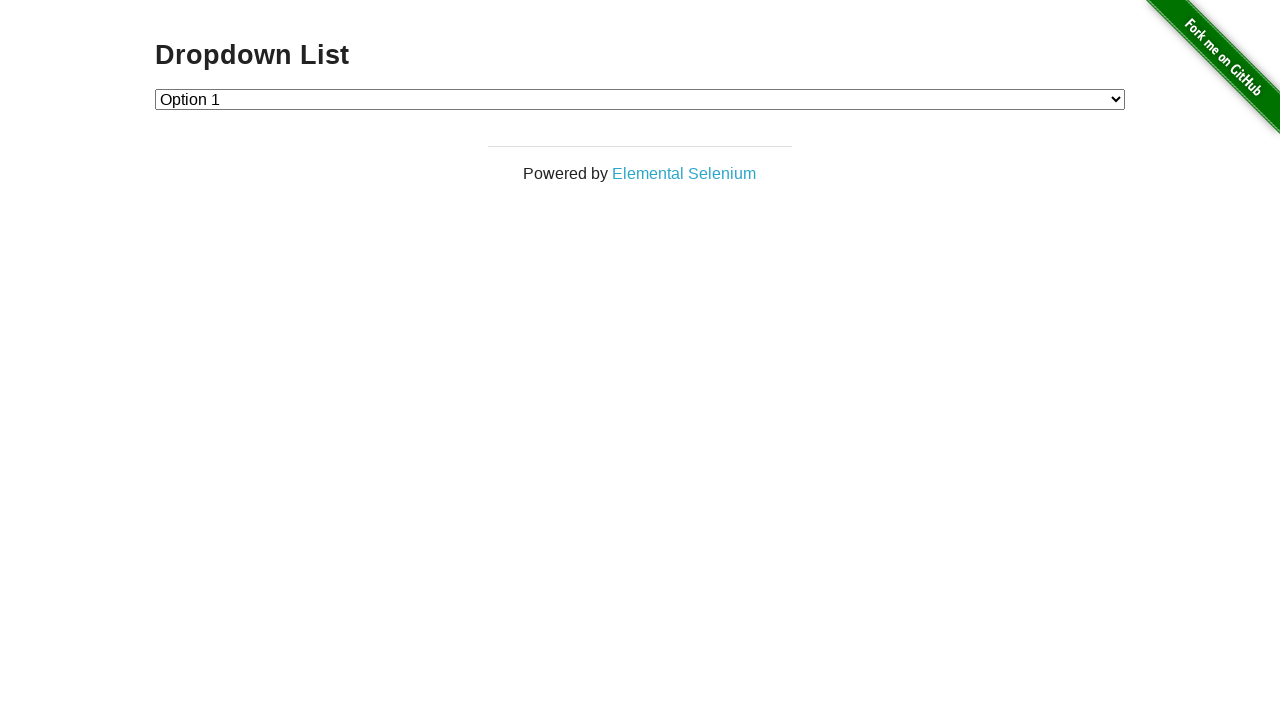

Verified that 'Option 1' is the selected dropdown option
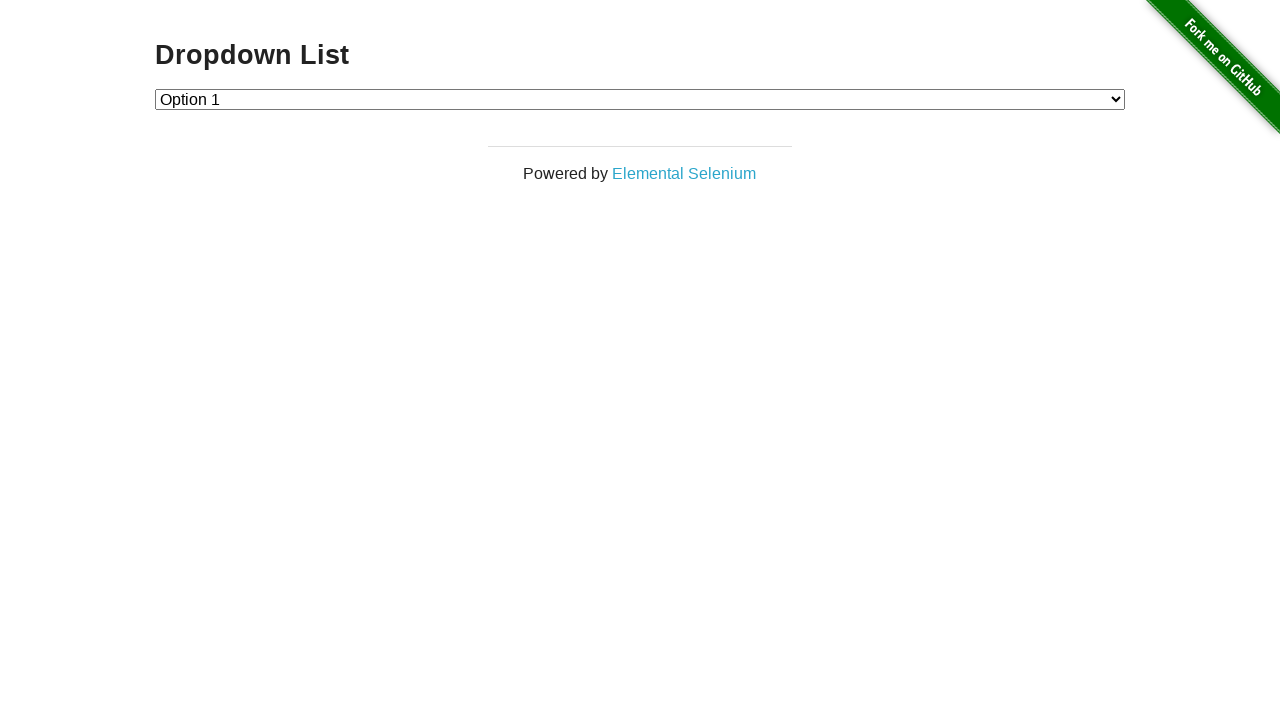

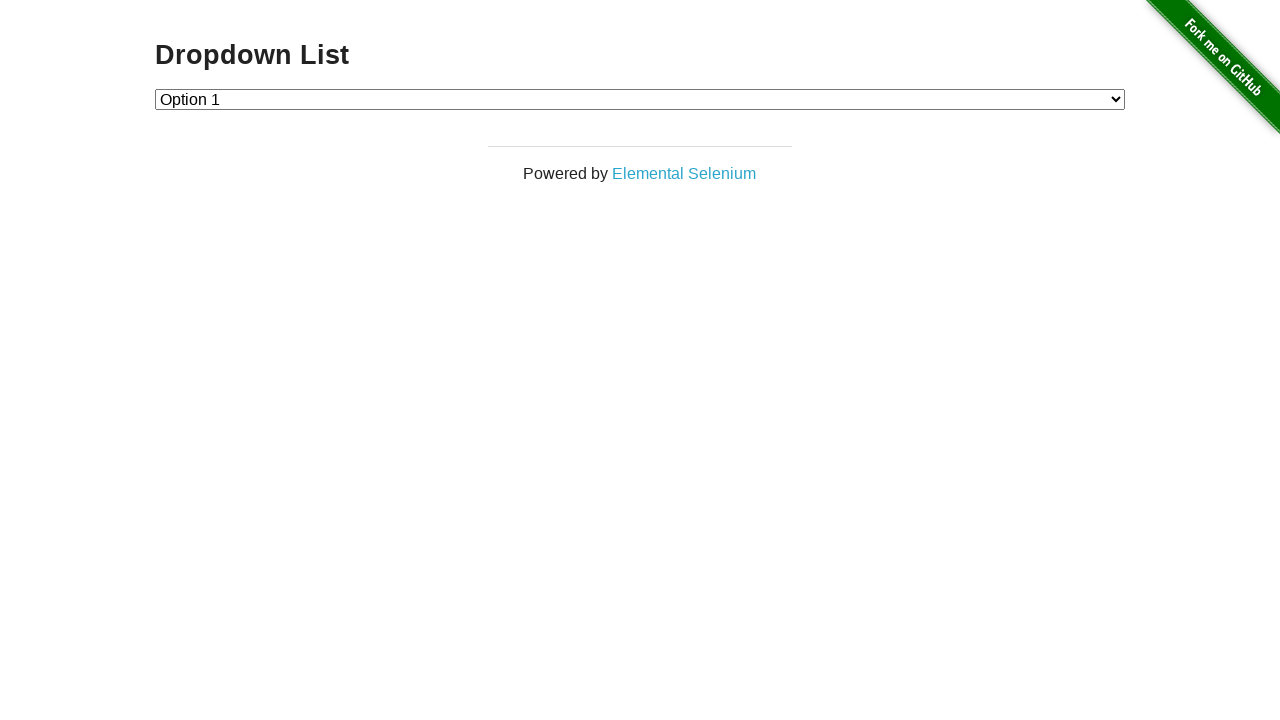